Tests radio button and checkbox selection by iterating through available options and selecting specific values

Starting URL: http://seleniumpractise.blogspot.in/2016/08/how-to-automate-radio-button-in.html

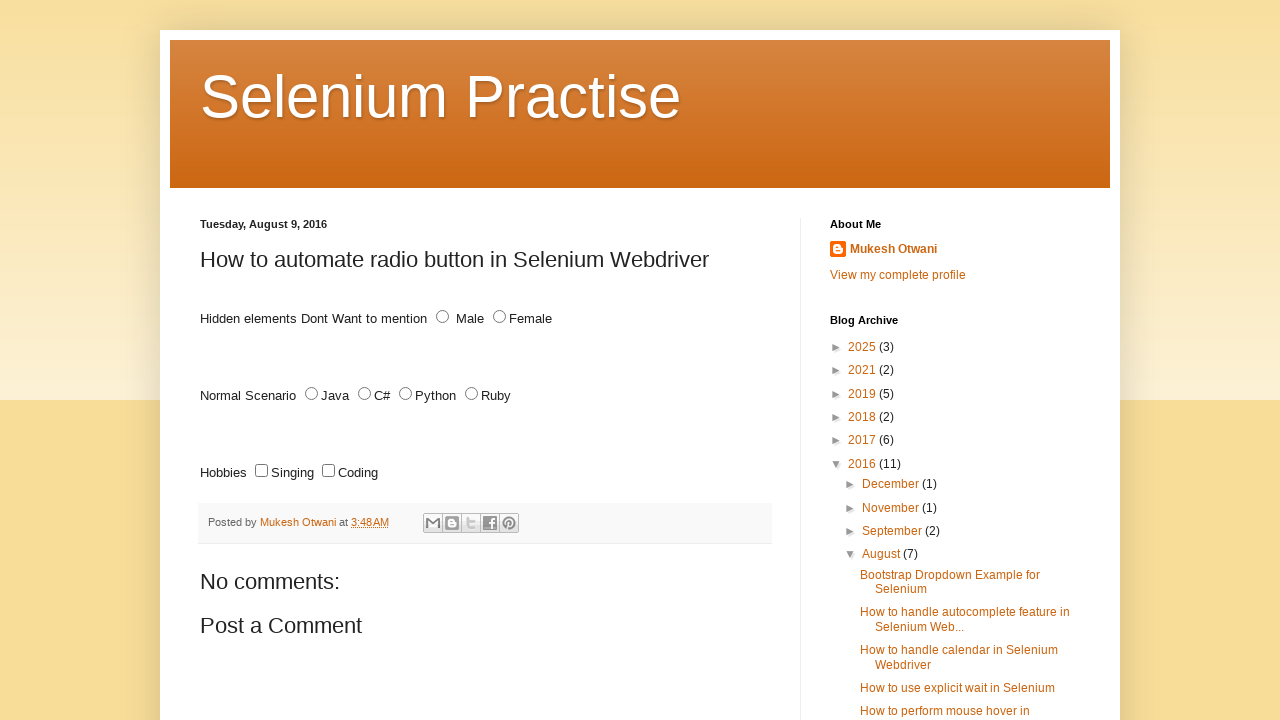

Located all radio buttons with name='lang'
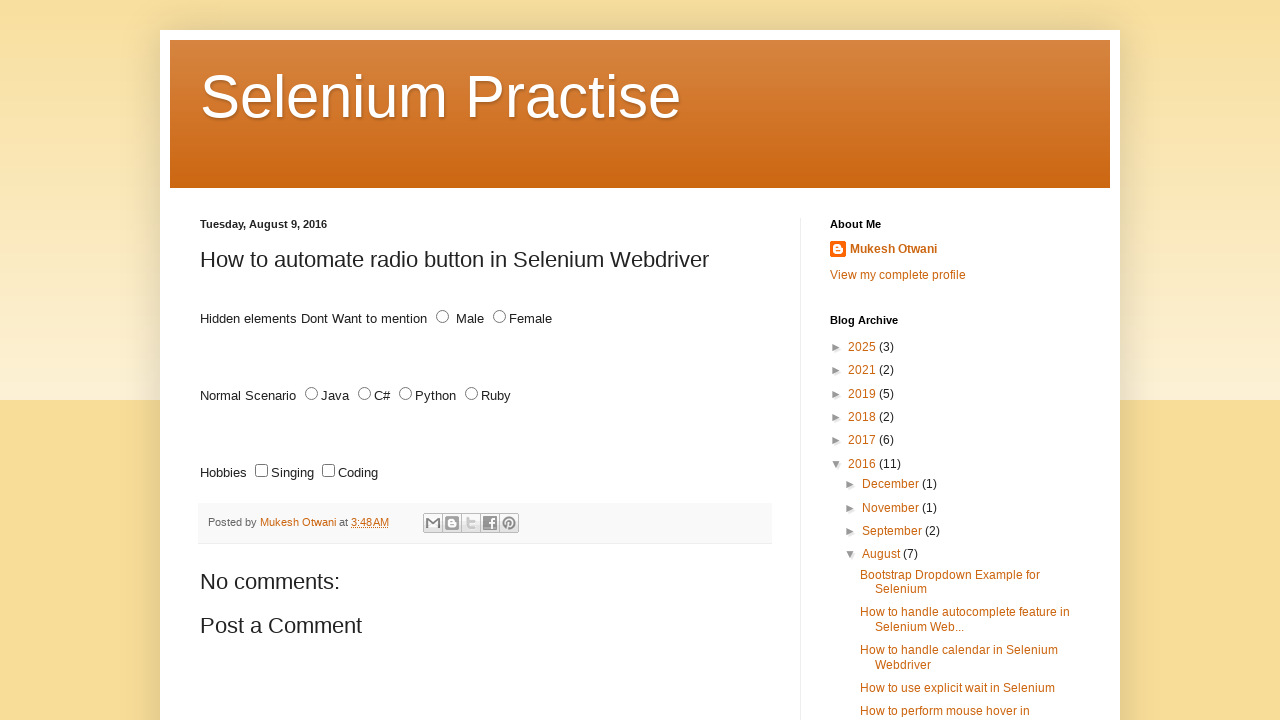

Found 4 radio button(s) available
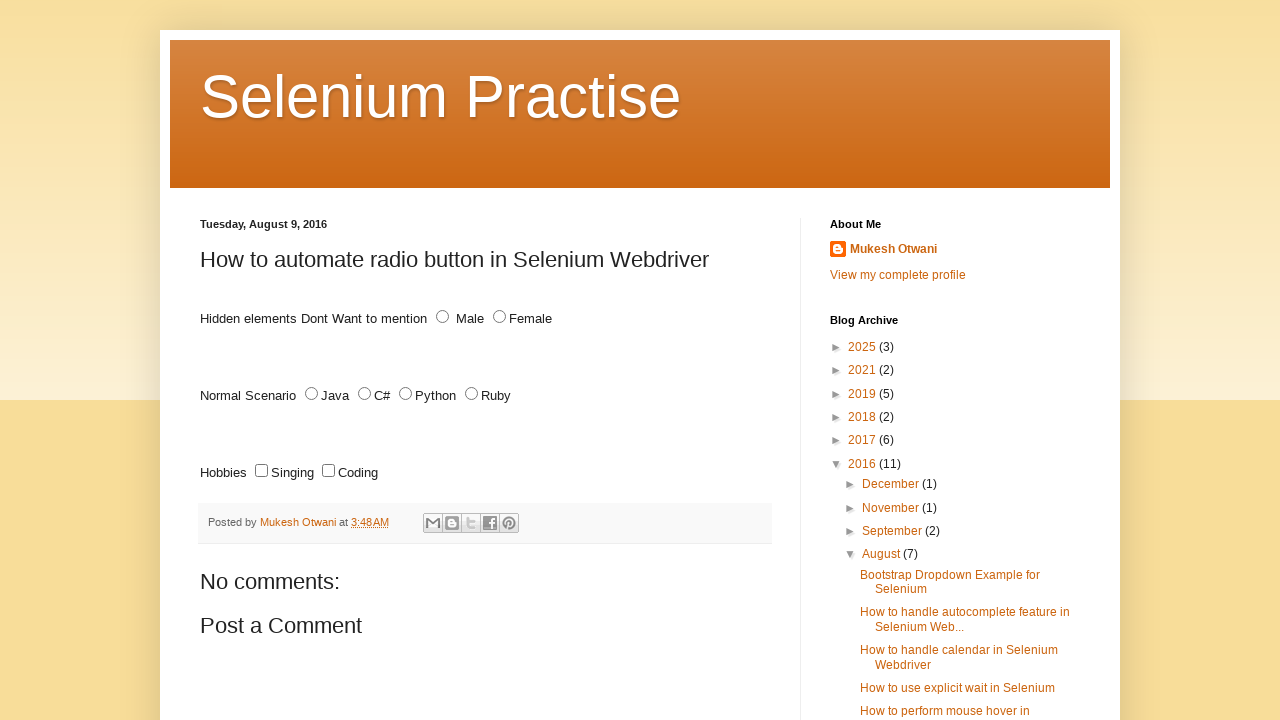

Selected radio button at index 0
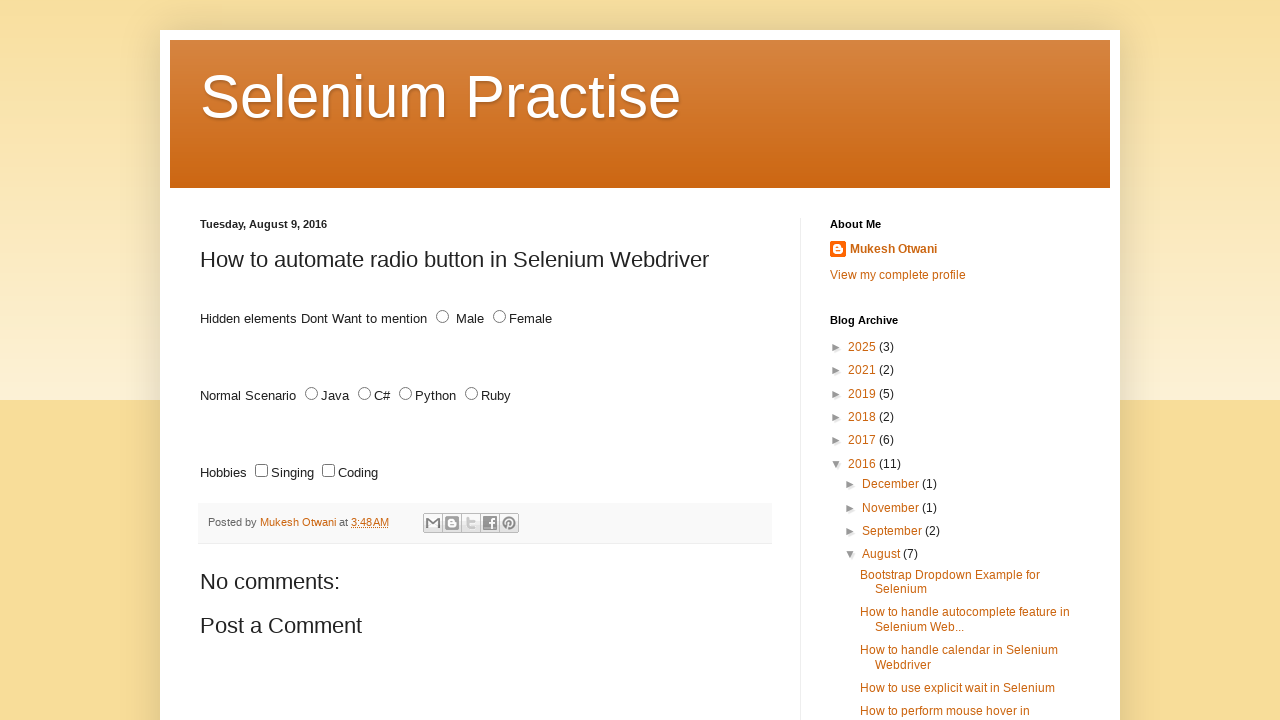

Retrieved value attribute: JAVA
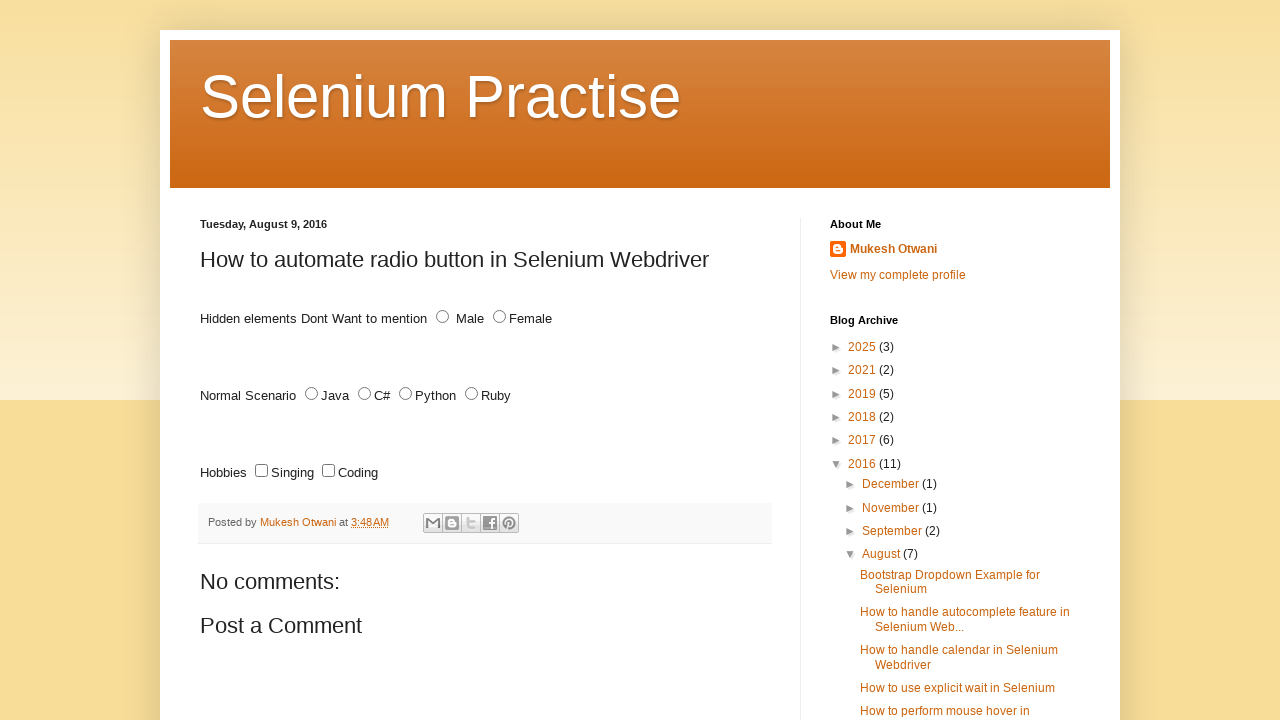

Selected radio button at index 1
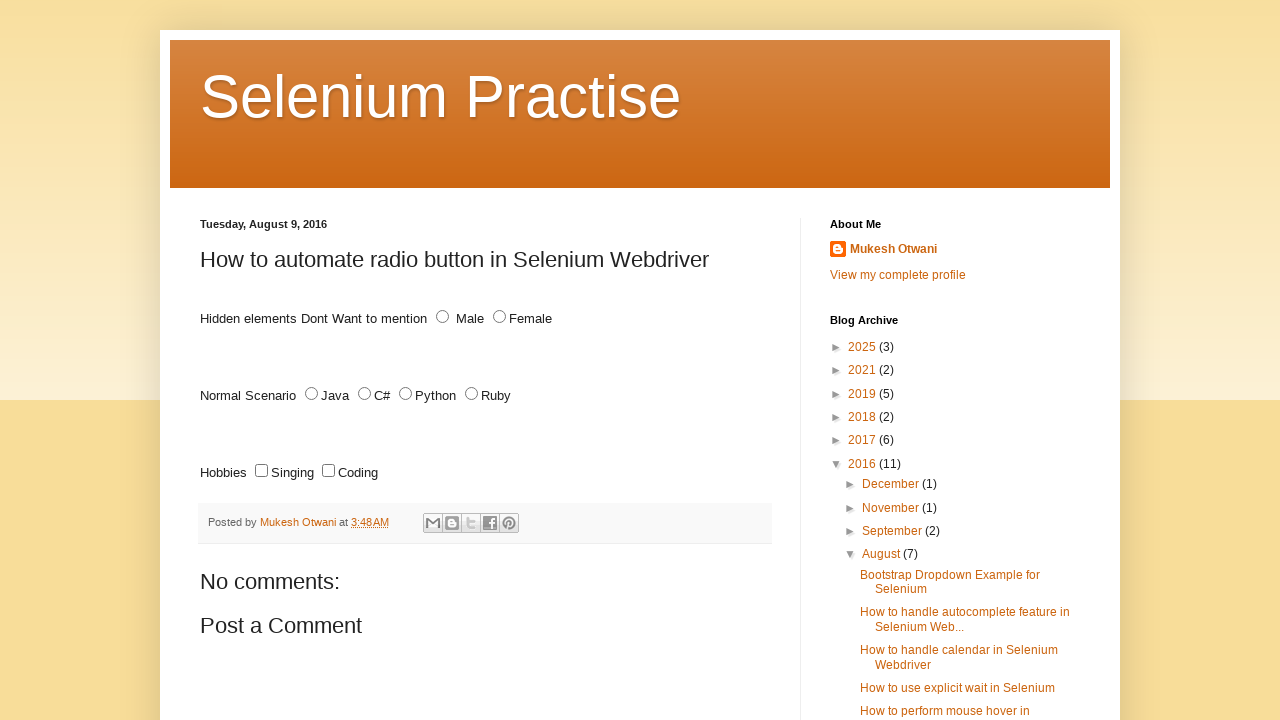

Retrieved value attribute: C#
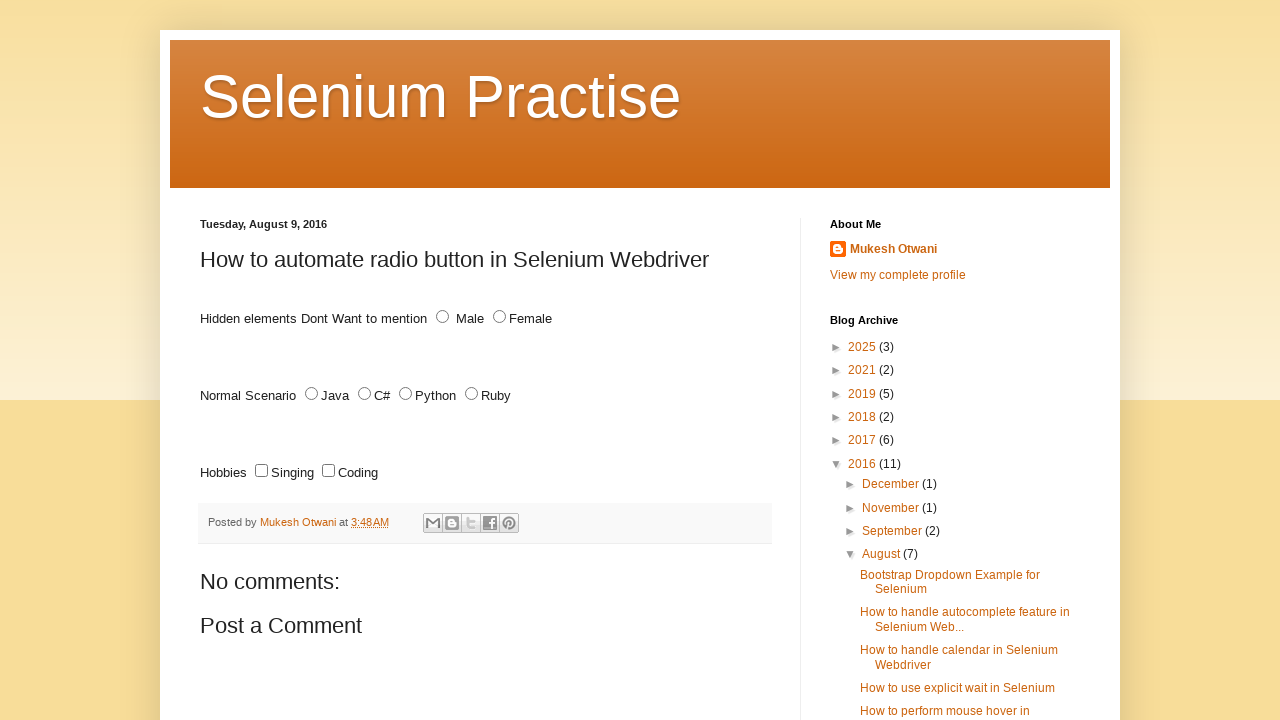

Selected radio button at index 2
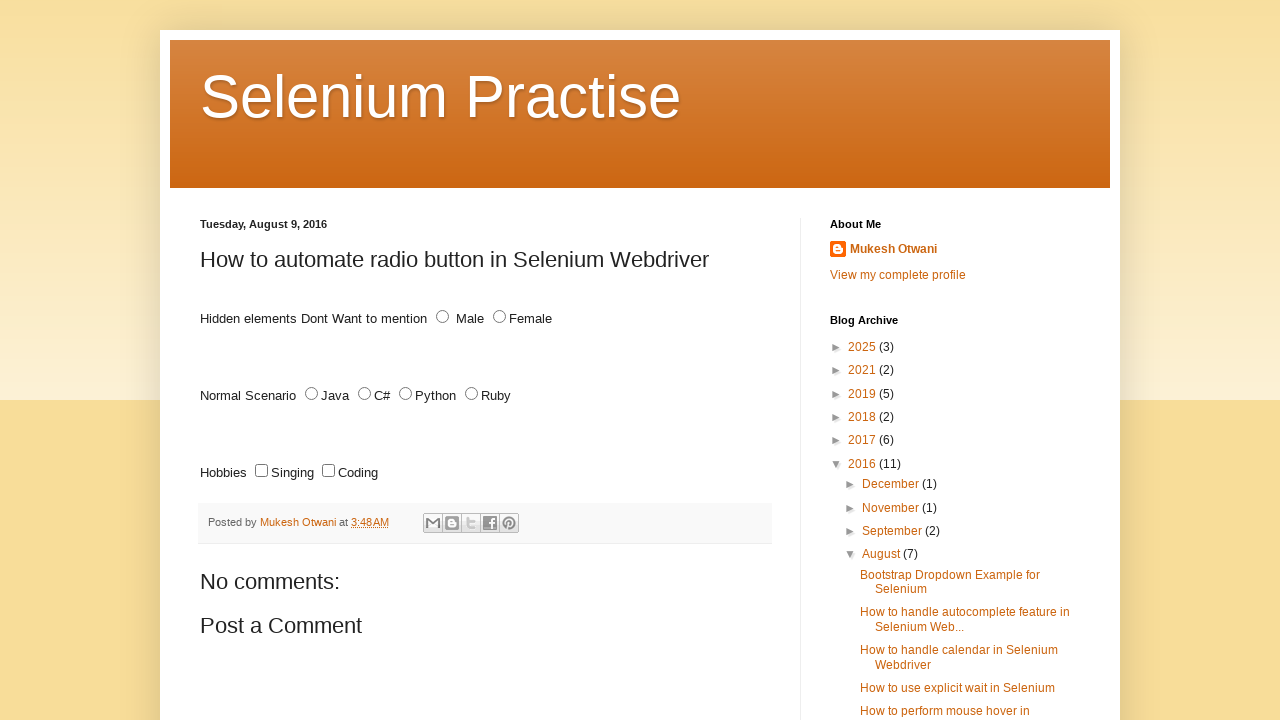

Retrieved value attribute: PYTHON
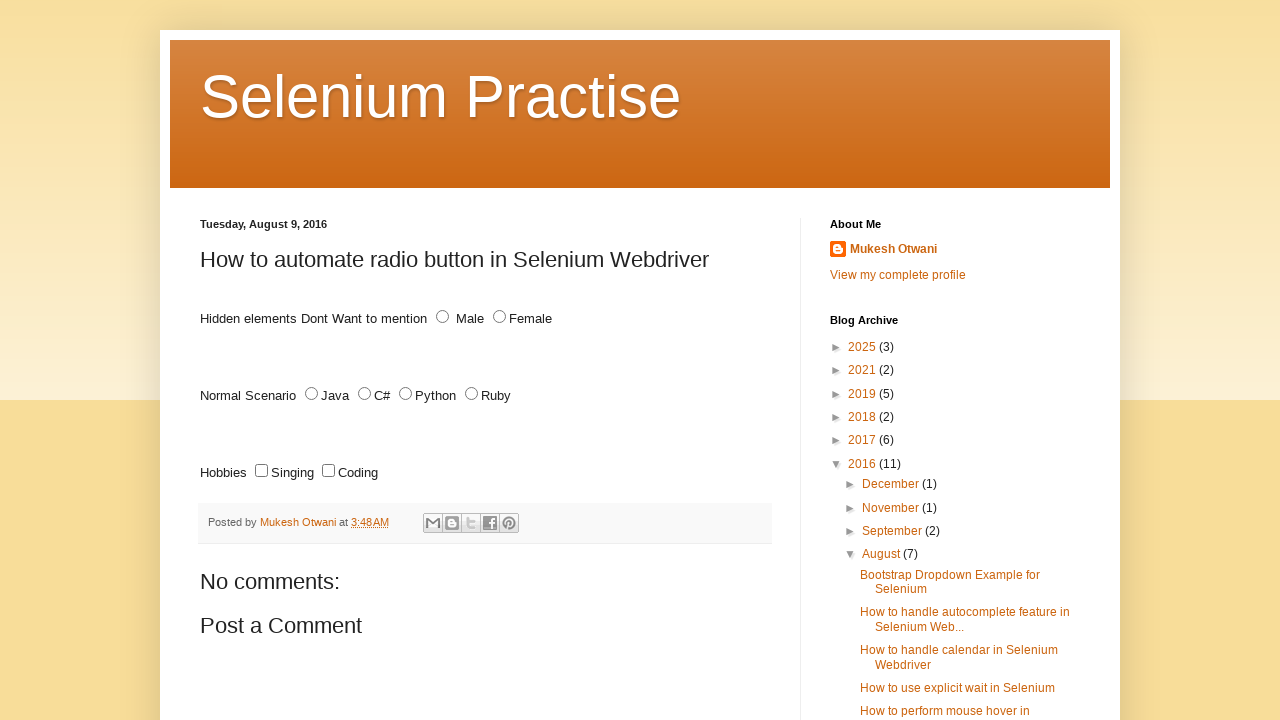

Selected radio button at index 3
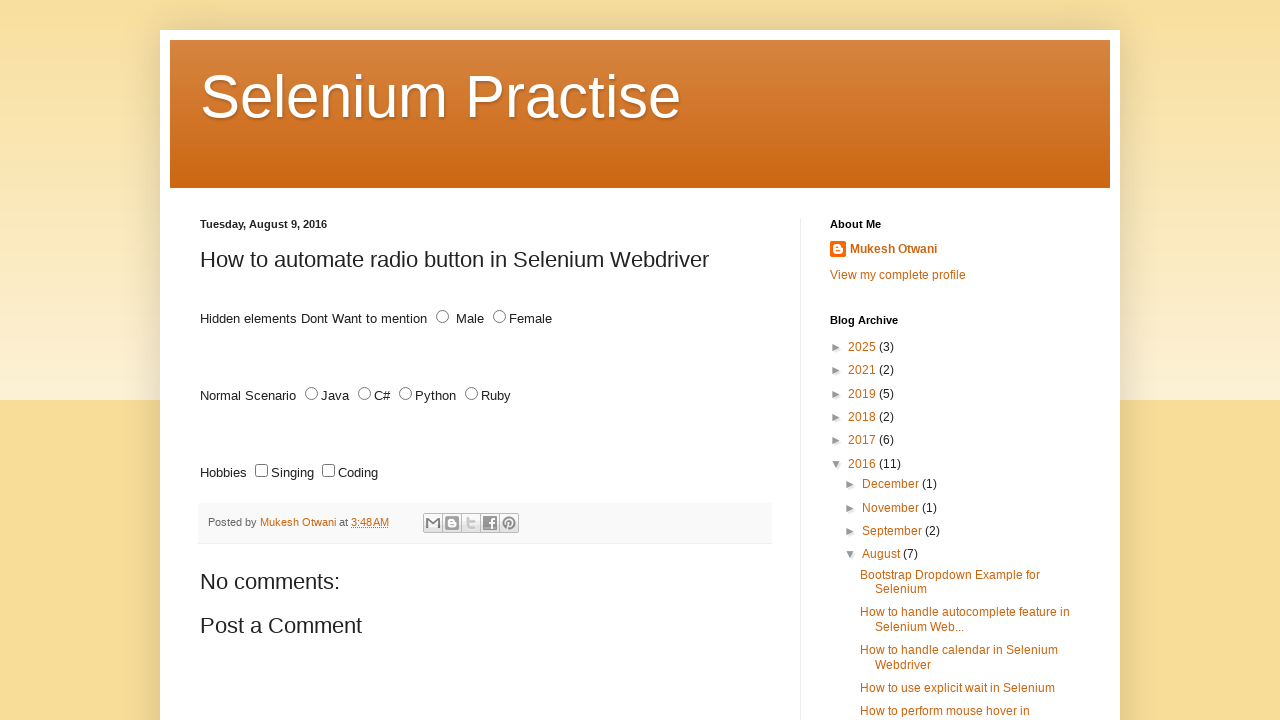

Retrieved value attribute: RUBY
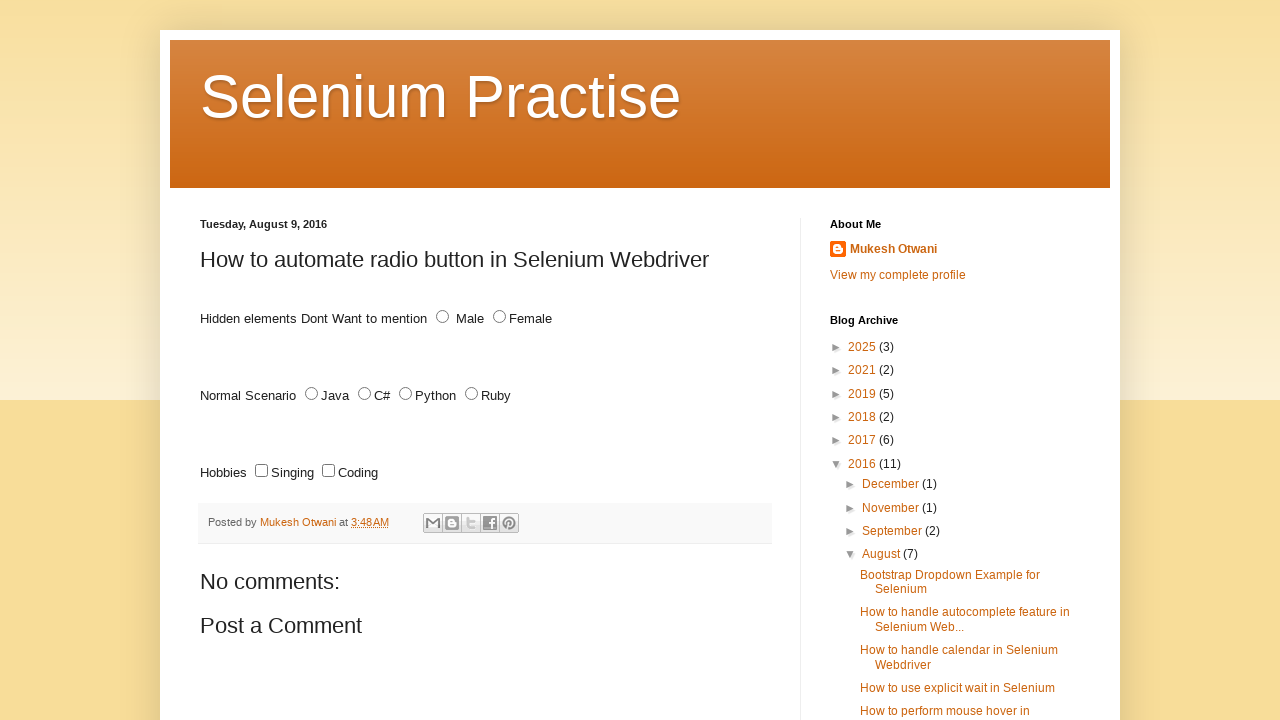

Clicked Ruby radio button at (472, 394) on xpath=//input[@name='lang' and @type='radio'] >> nth=3
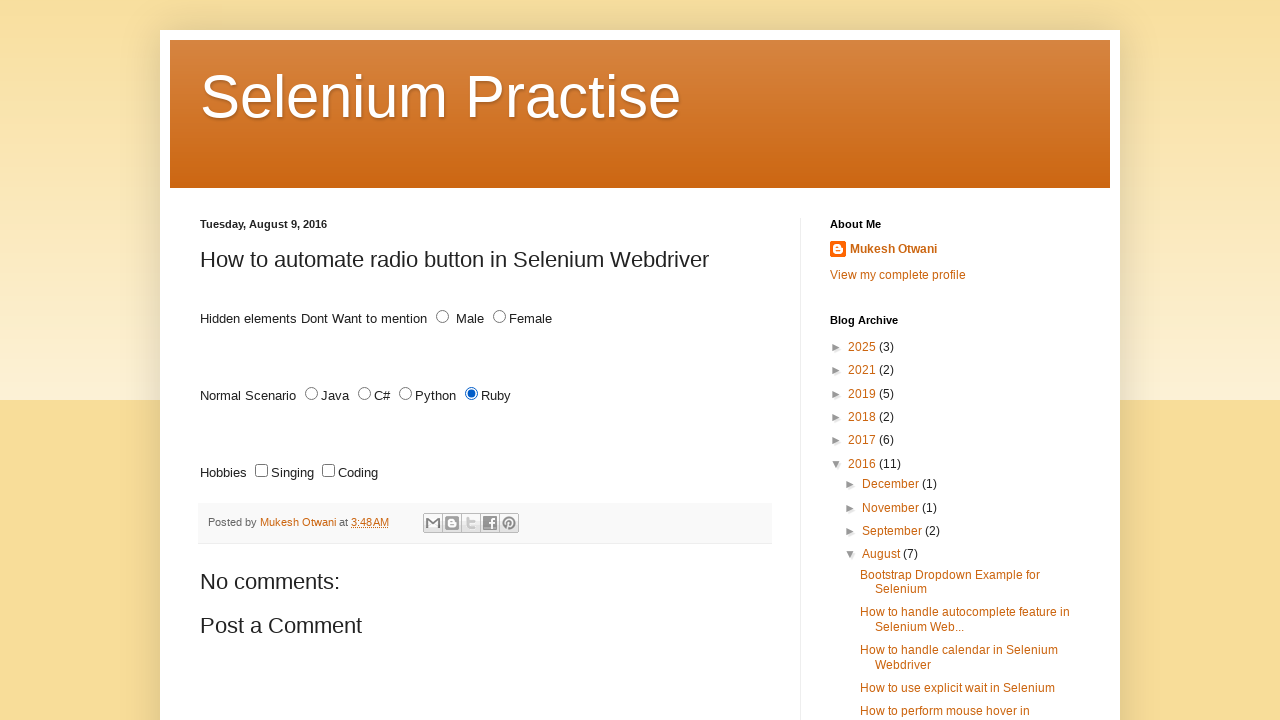

Located all checkboxes
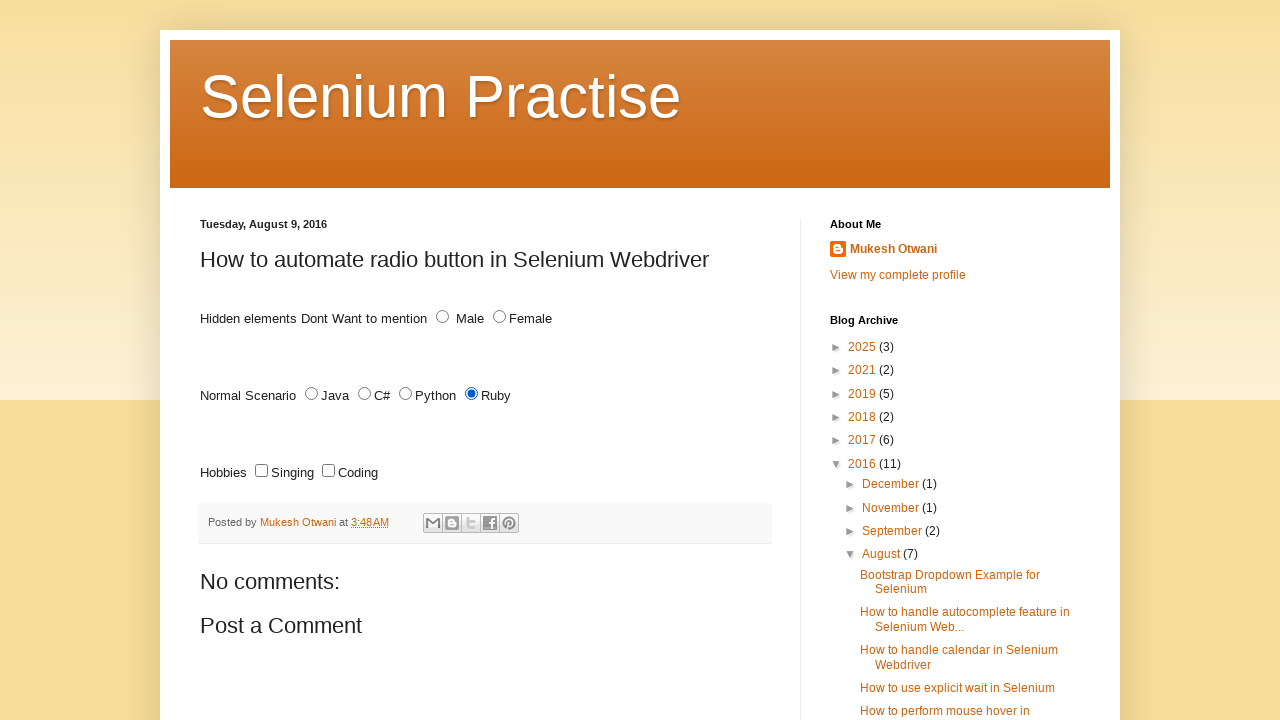

Found 2 checkbox(es) available
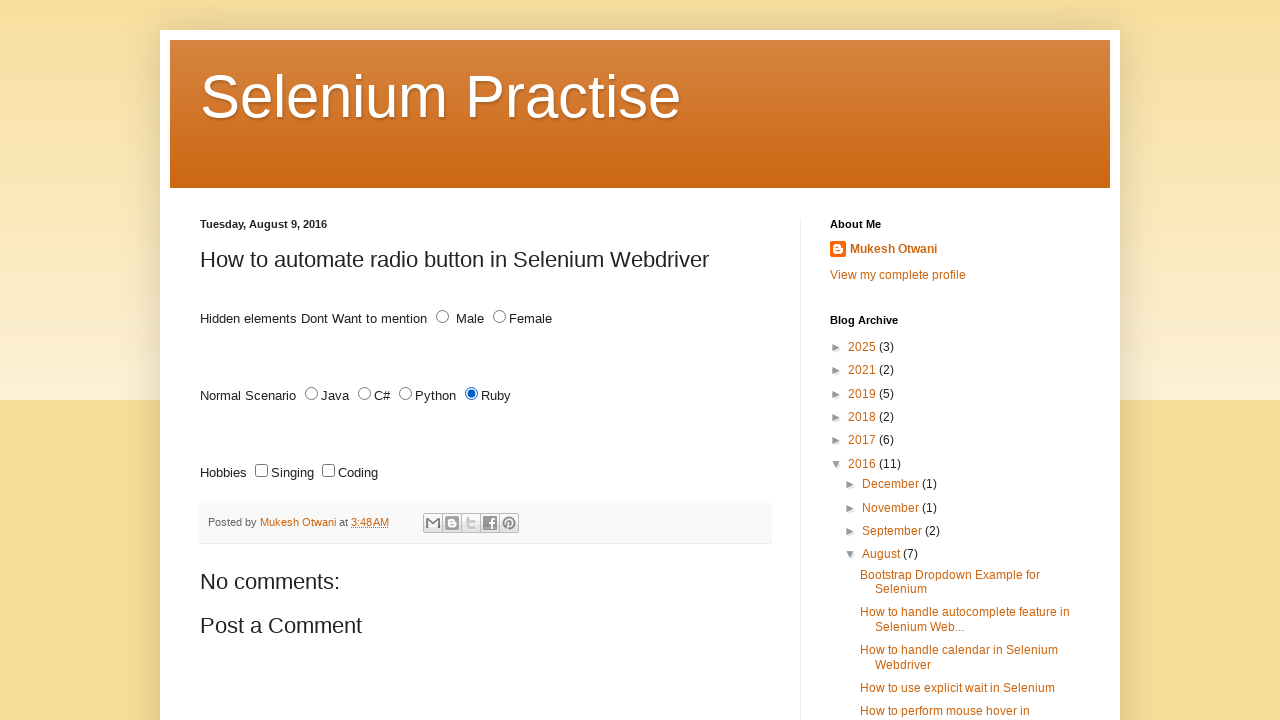

Selected checkbox at index 0
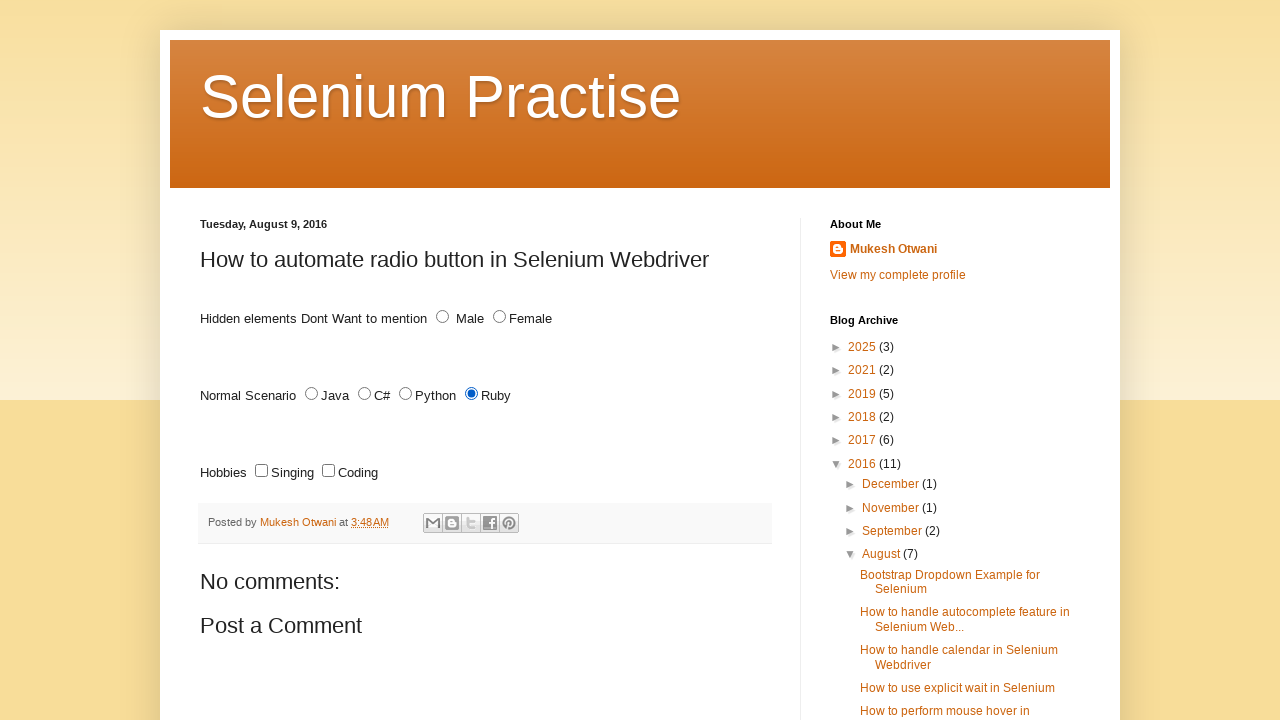

Retrieved checkbox id attribute: sing
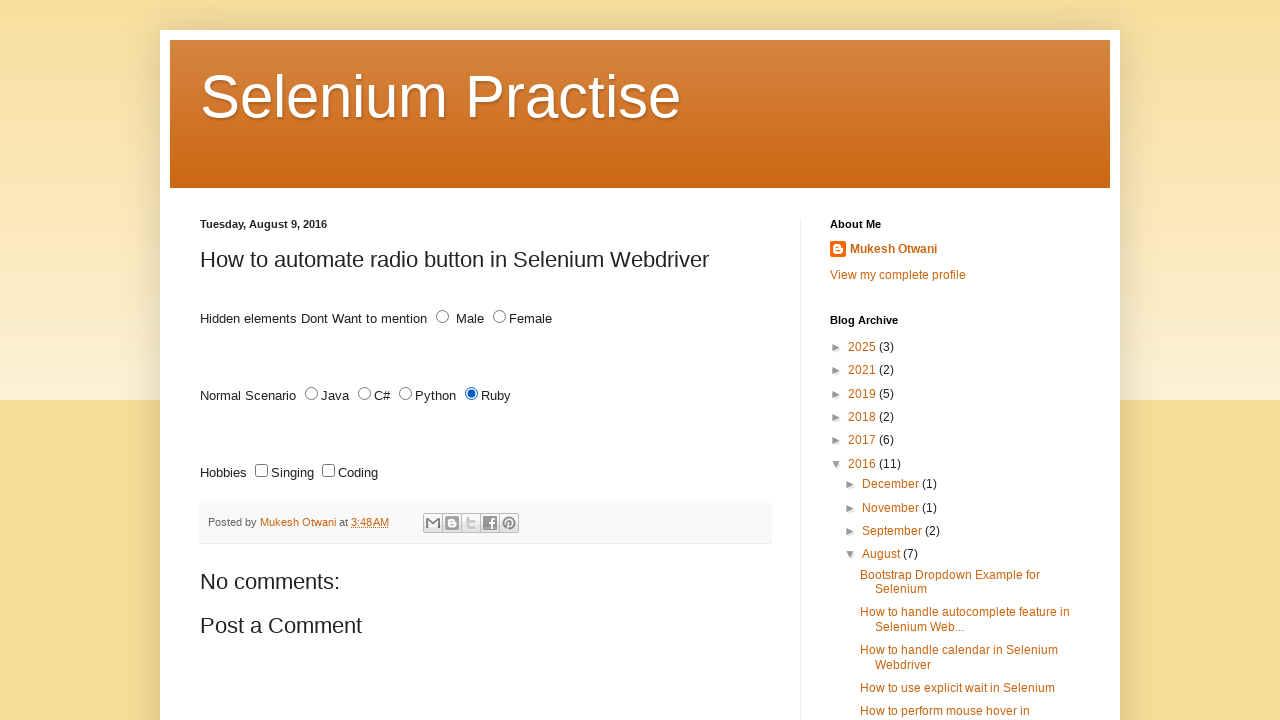

Selected checkbox at index 1
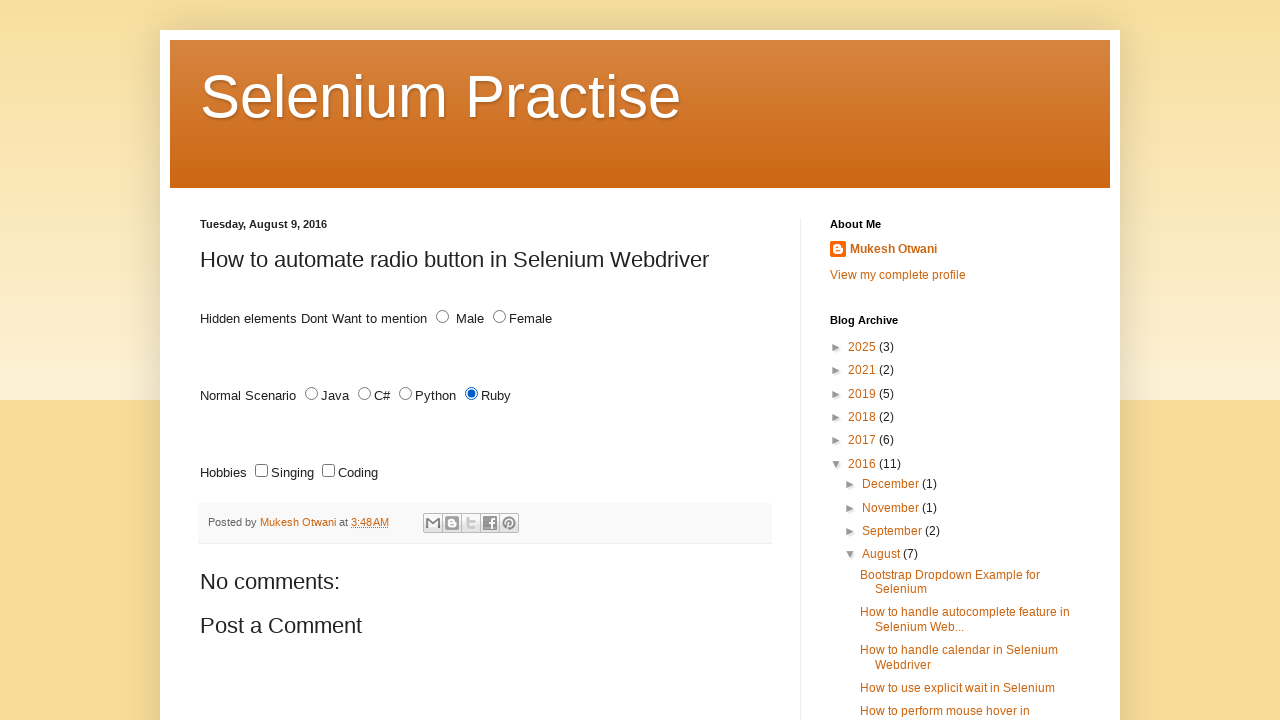

Retrieved checkbox id attribute: code
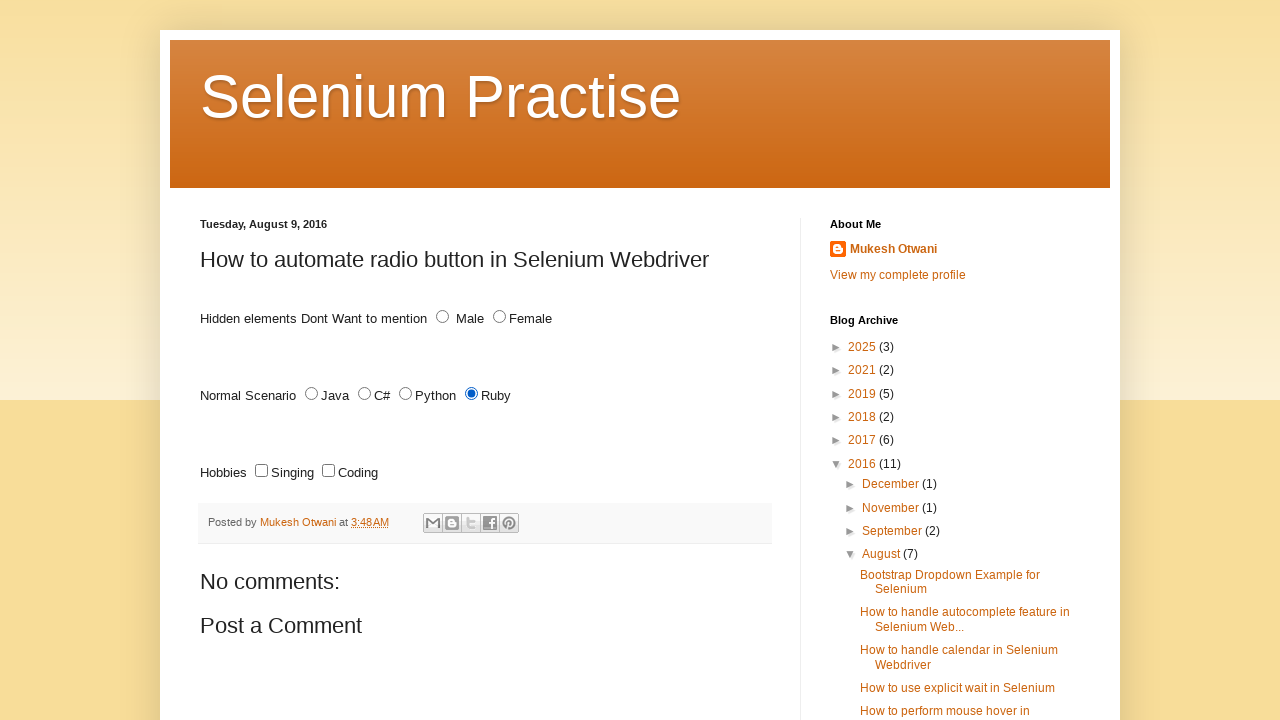

Clicked checkbox with id='code' at (328, 471) on xpath=//input[@type='checkbox'] >> nth=1
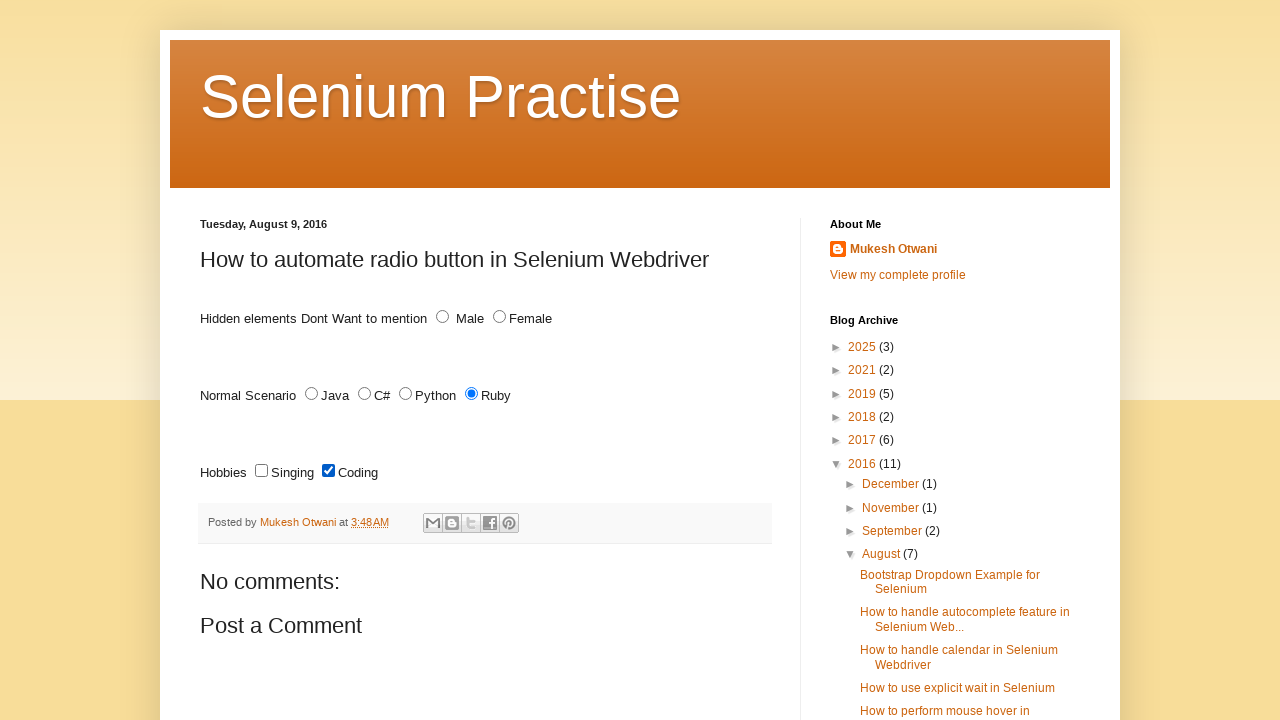

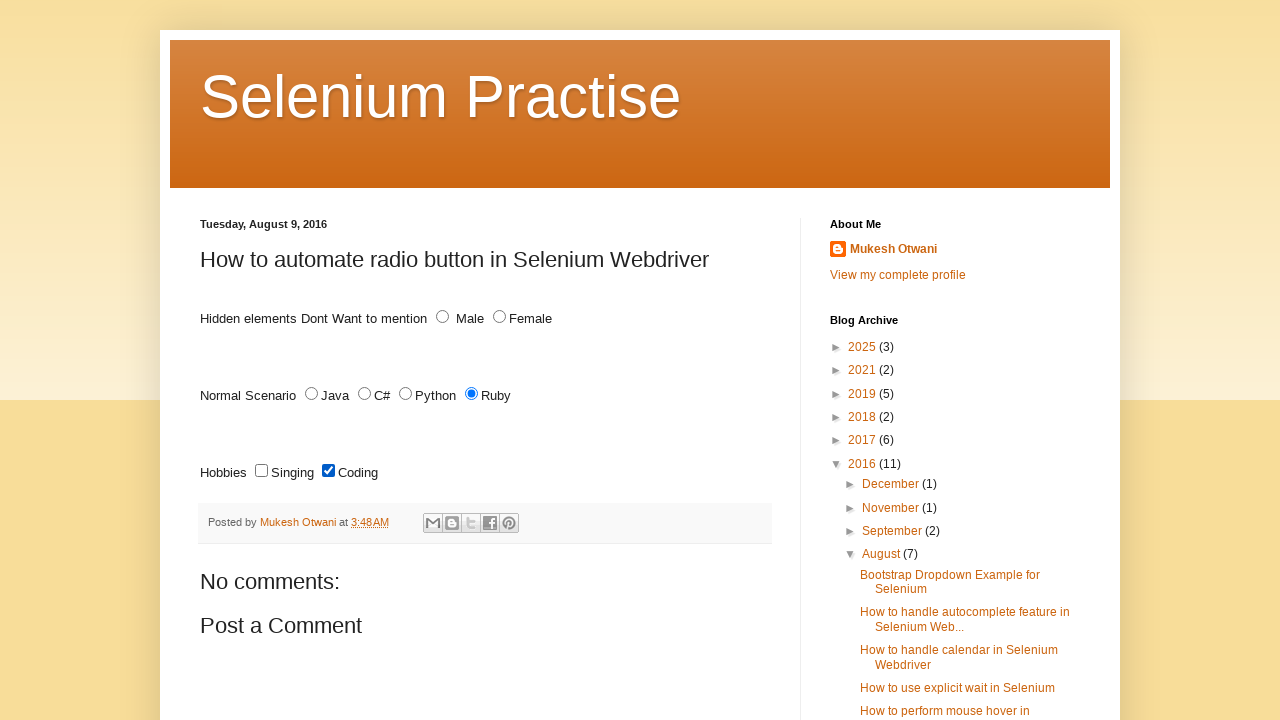